Tests the documentation site by navigating through the homepage, API documentation, and testing documentation pages, verifying content loads correctly

Starting URL: https://tjsingleton.github.io/bulletbuzz/

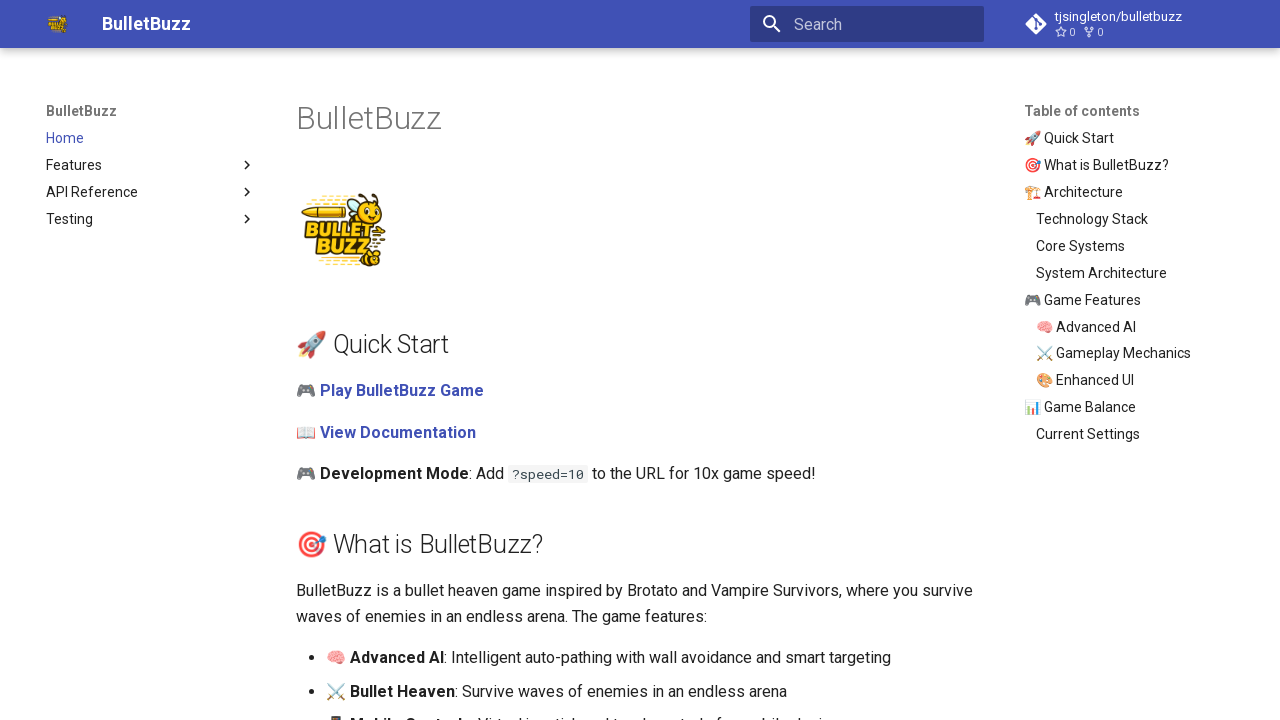

Waited for homepage to load
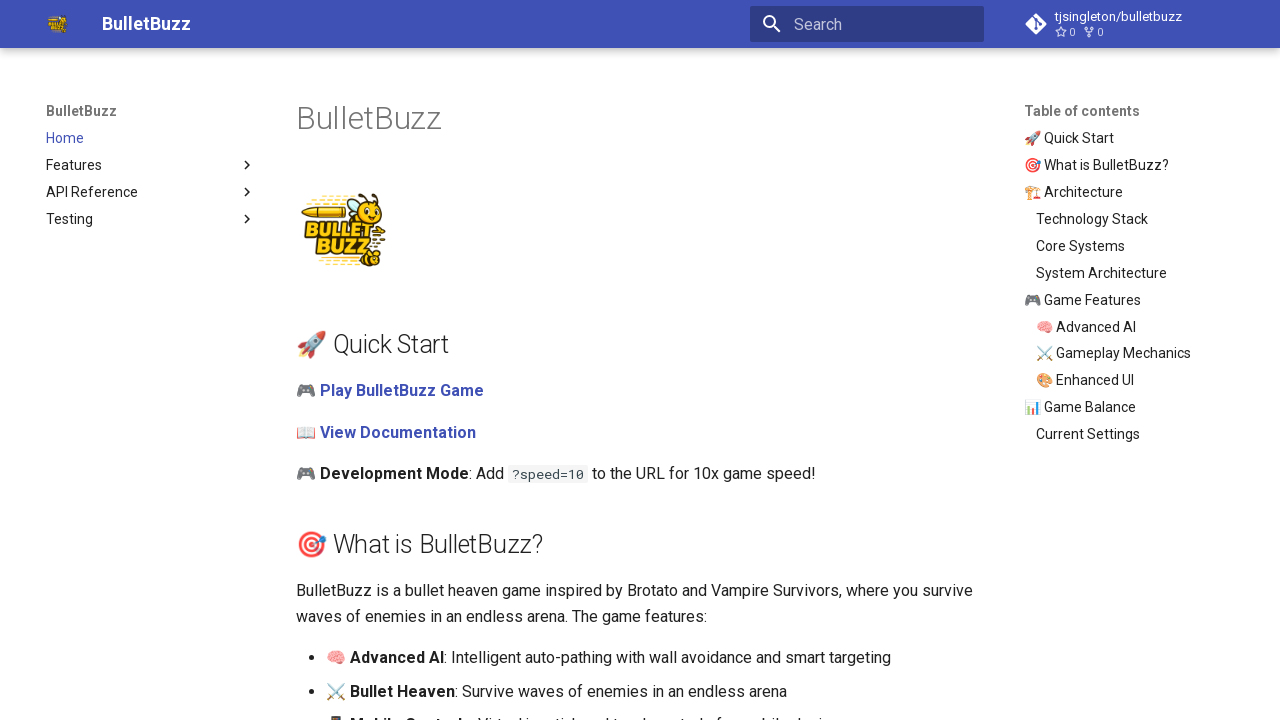

Retrieved homepage title from h1 element
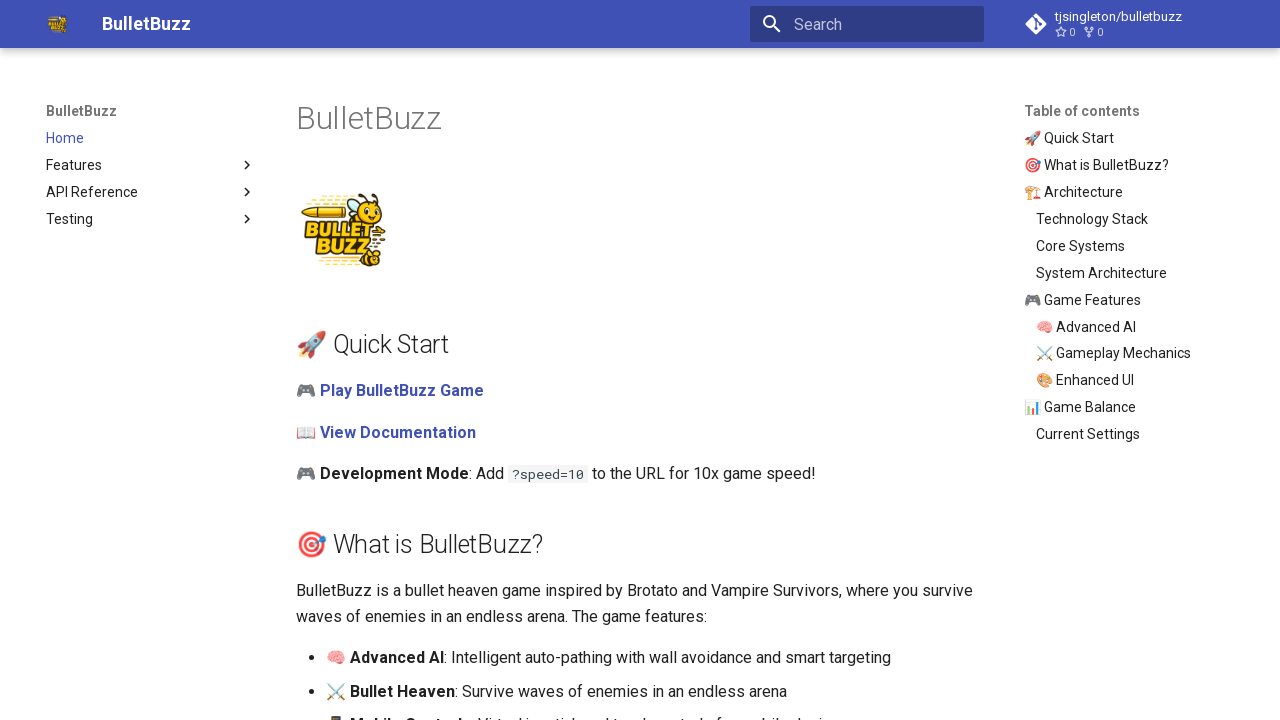

Verified homepage title contains 'BulletBuzz'
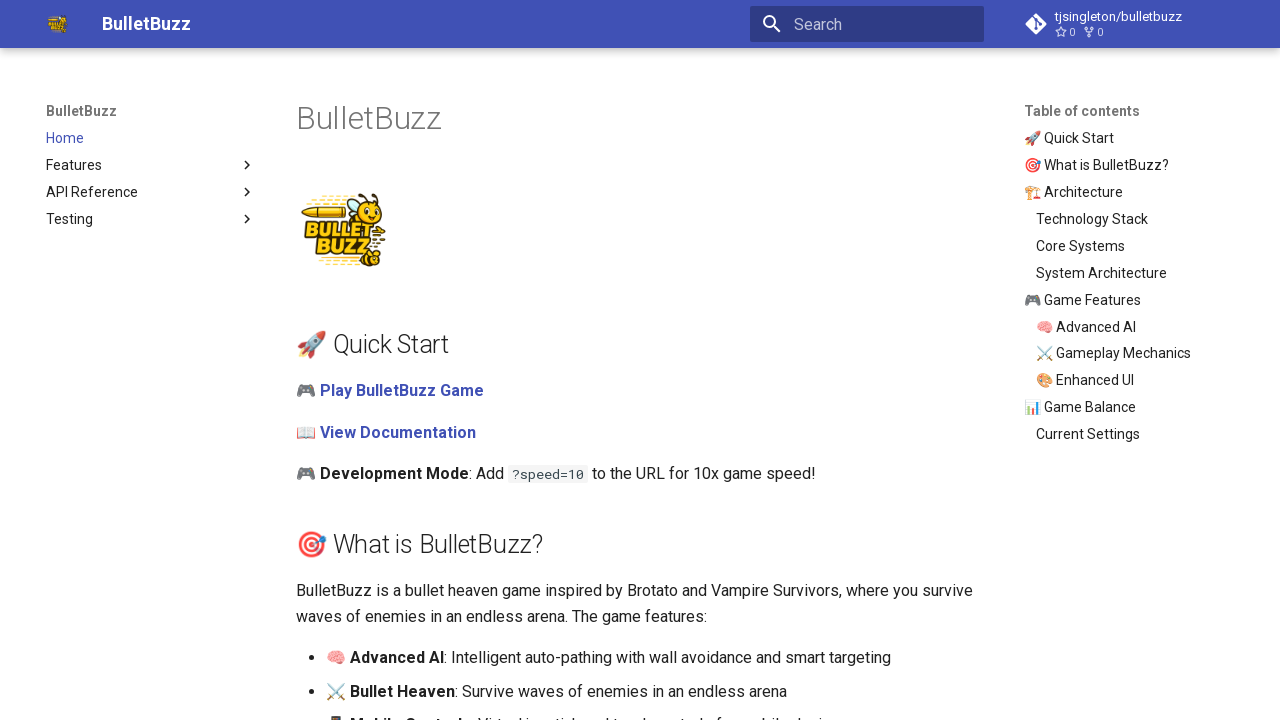

Checked if documentation navigation is visible
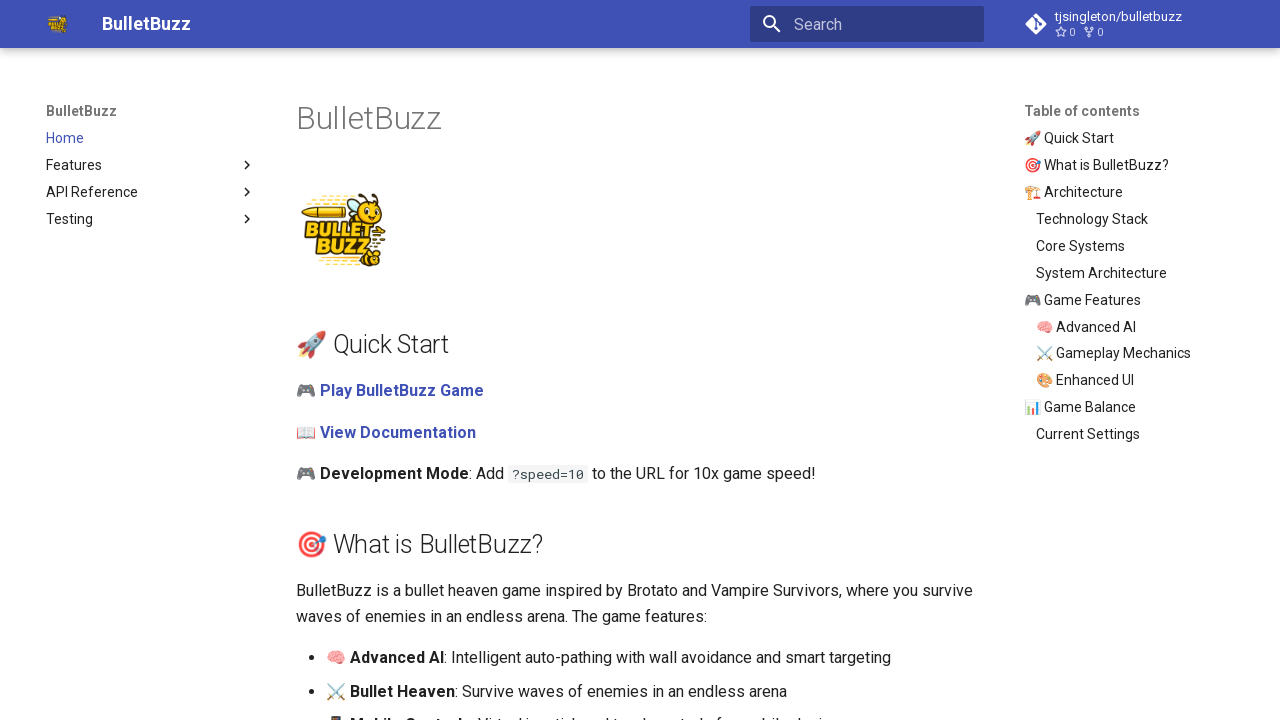

Verified documentation navigation is visible
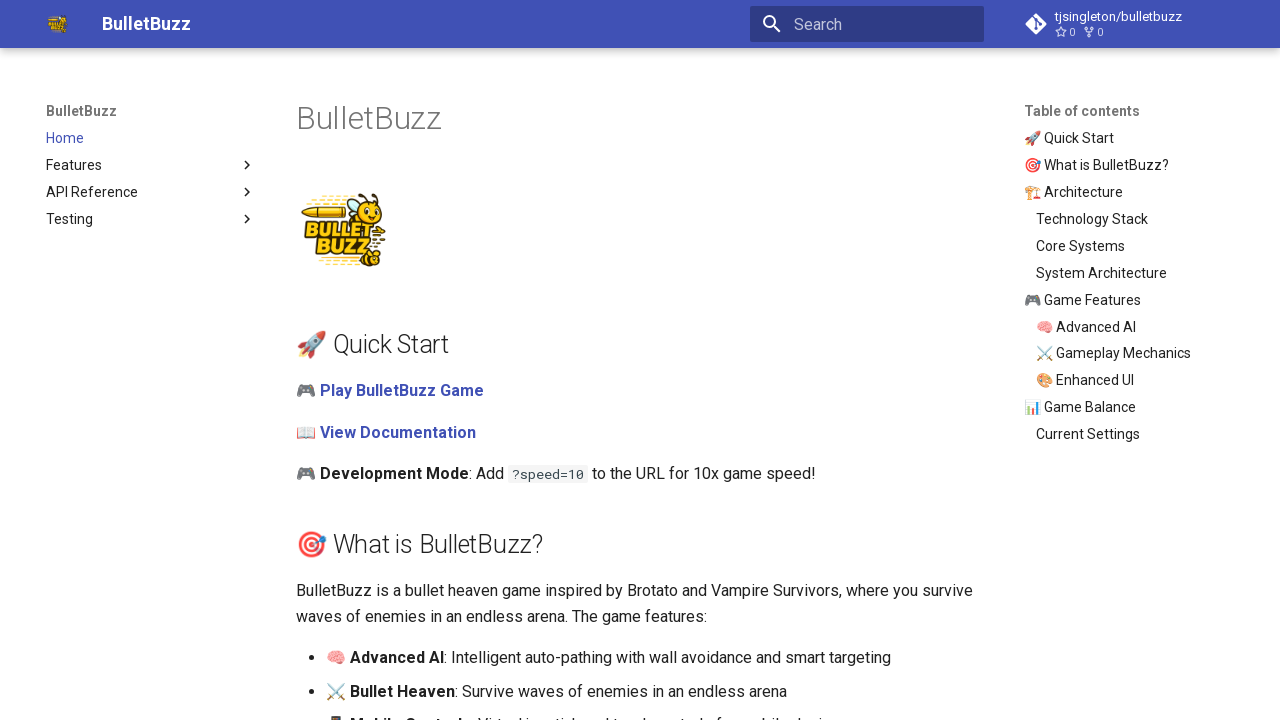

Navigated to API documentation page
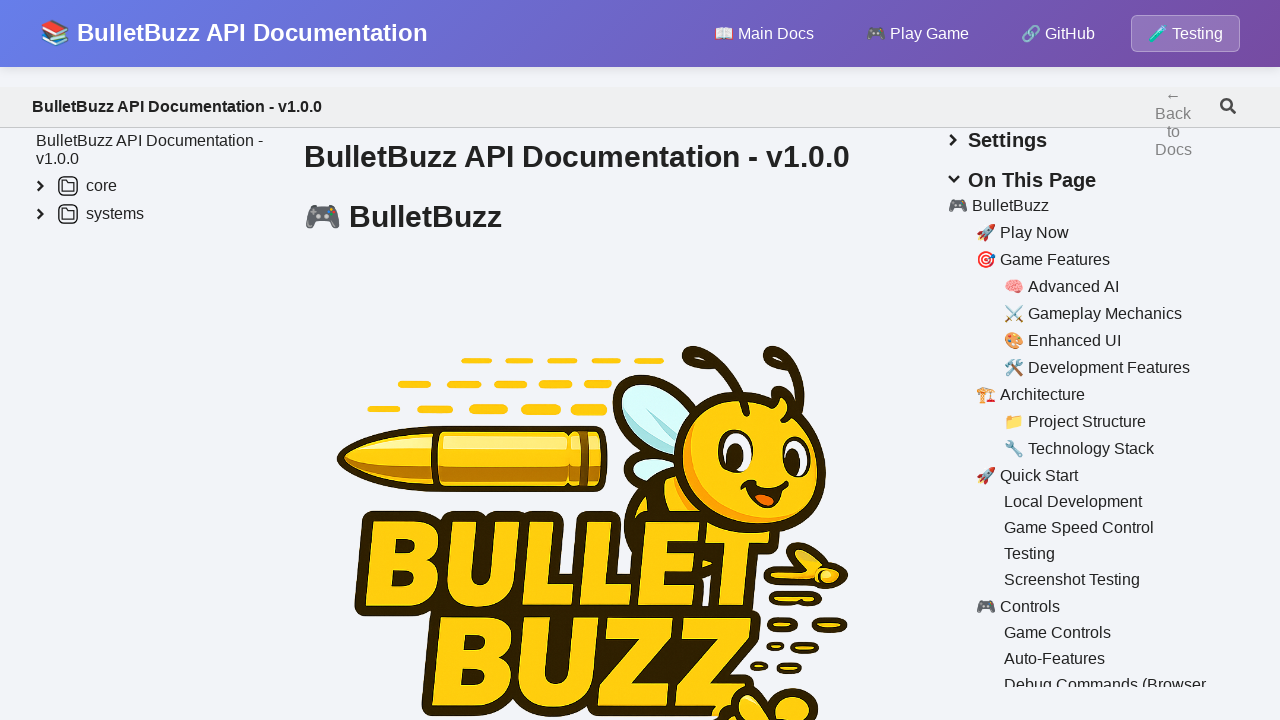

Waited for API documentation page to load
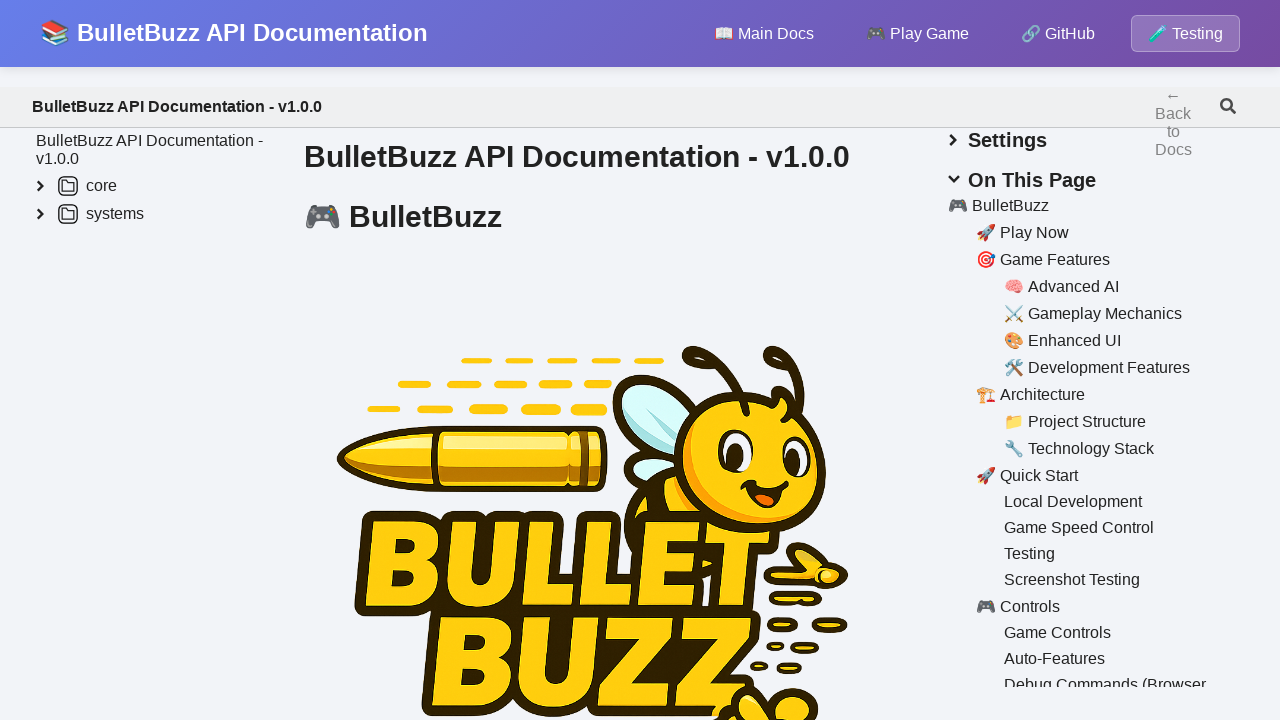

Navigated to testing documentation page
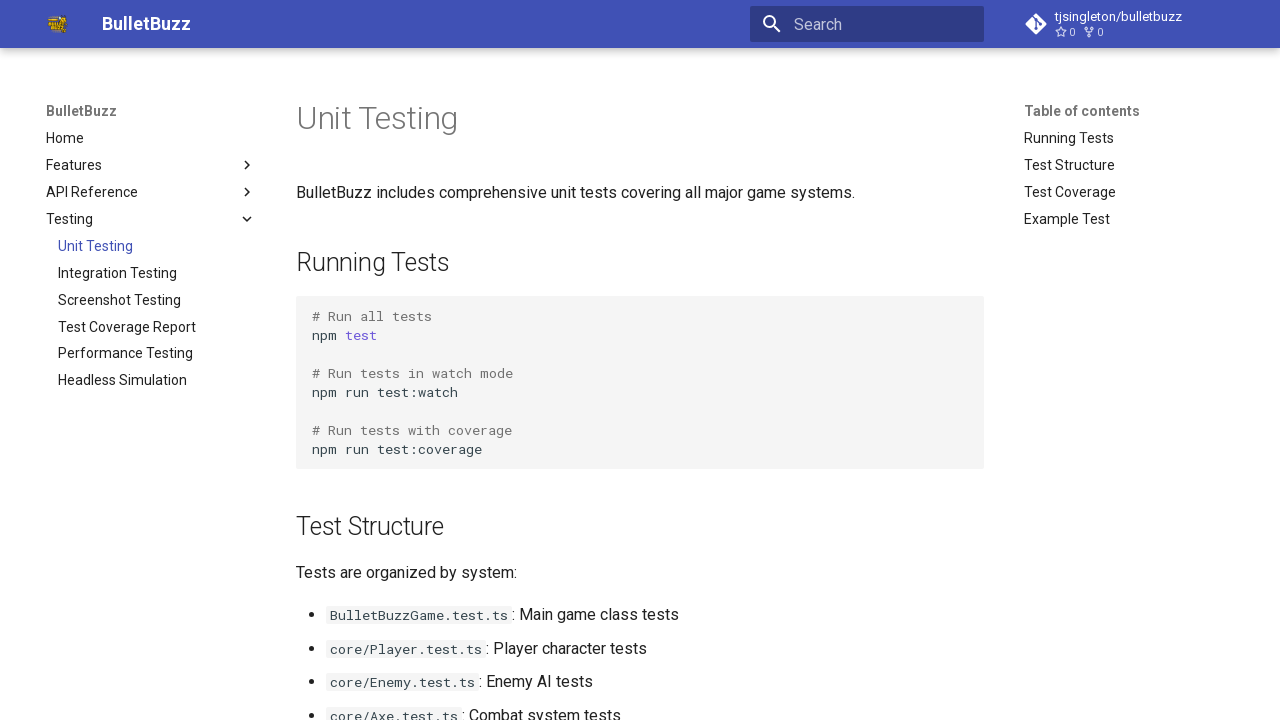

Waited for testing documentation page to load
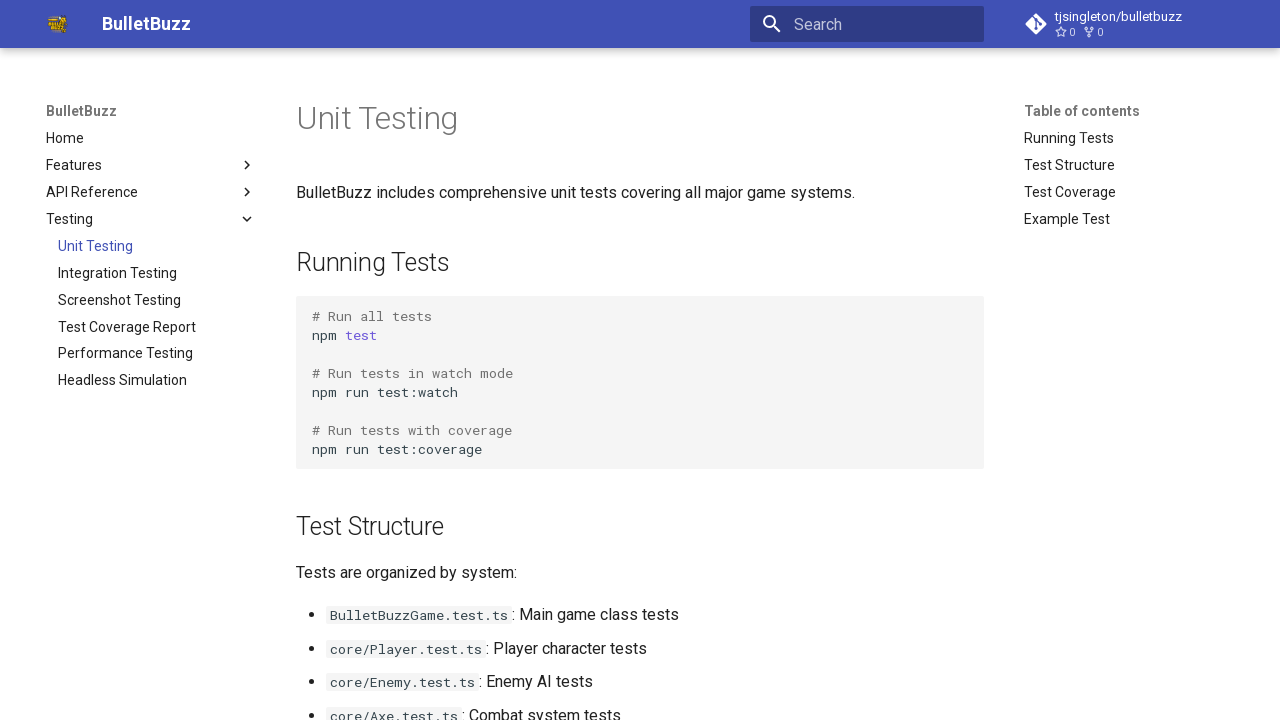

Retrieved testing documentation title from h1 or h2 element
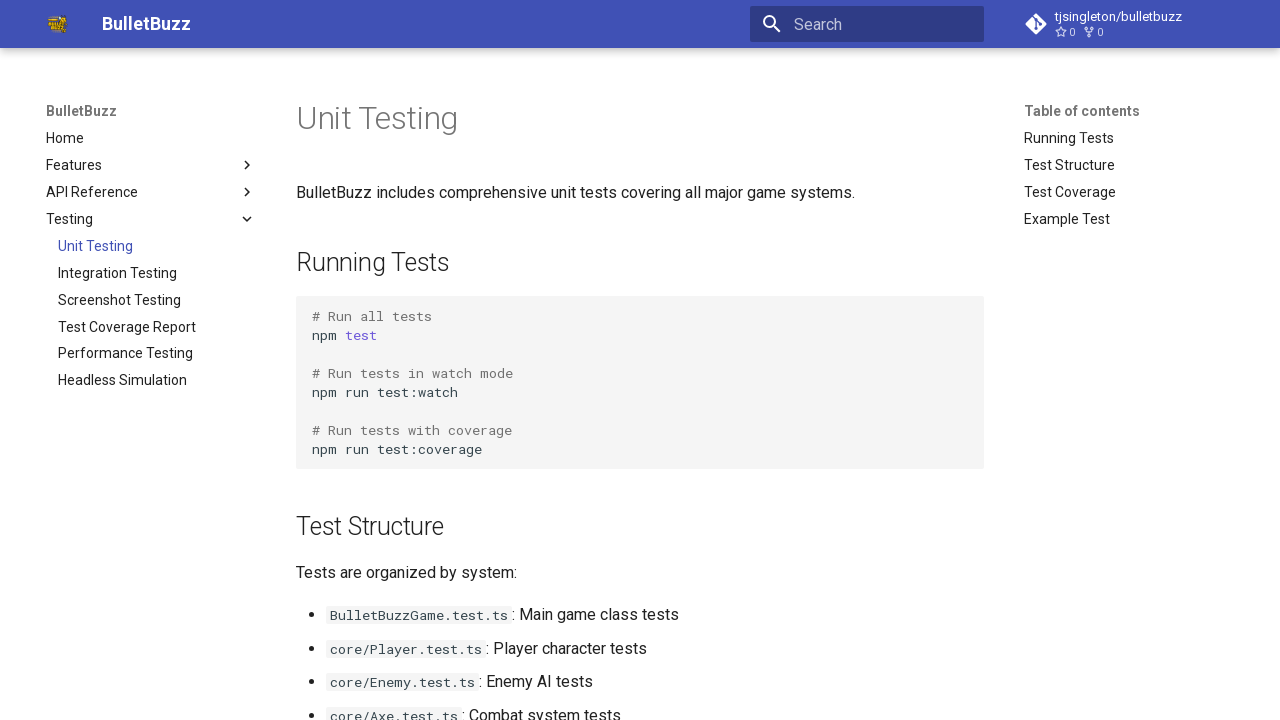

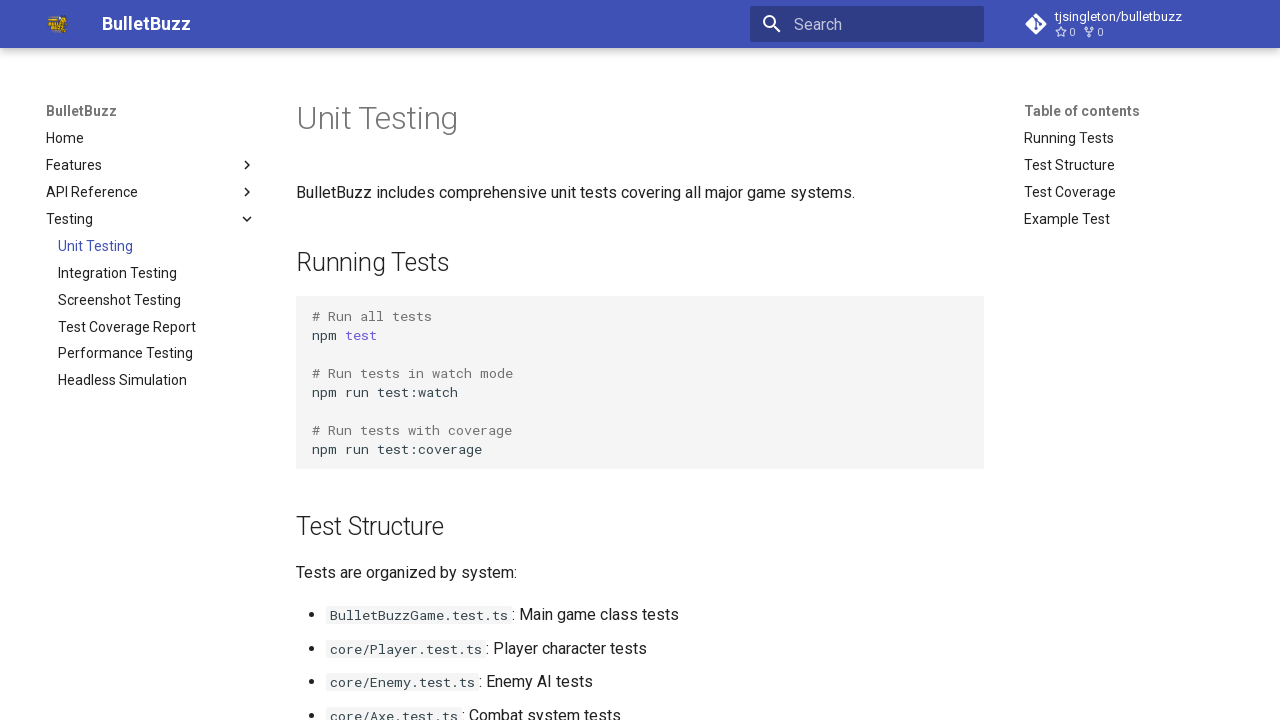